Navigates to testotomasyonu.com website and demonstrates window handle retrieval methods

Starting URL: https://www.testotomasyonu.com

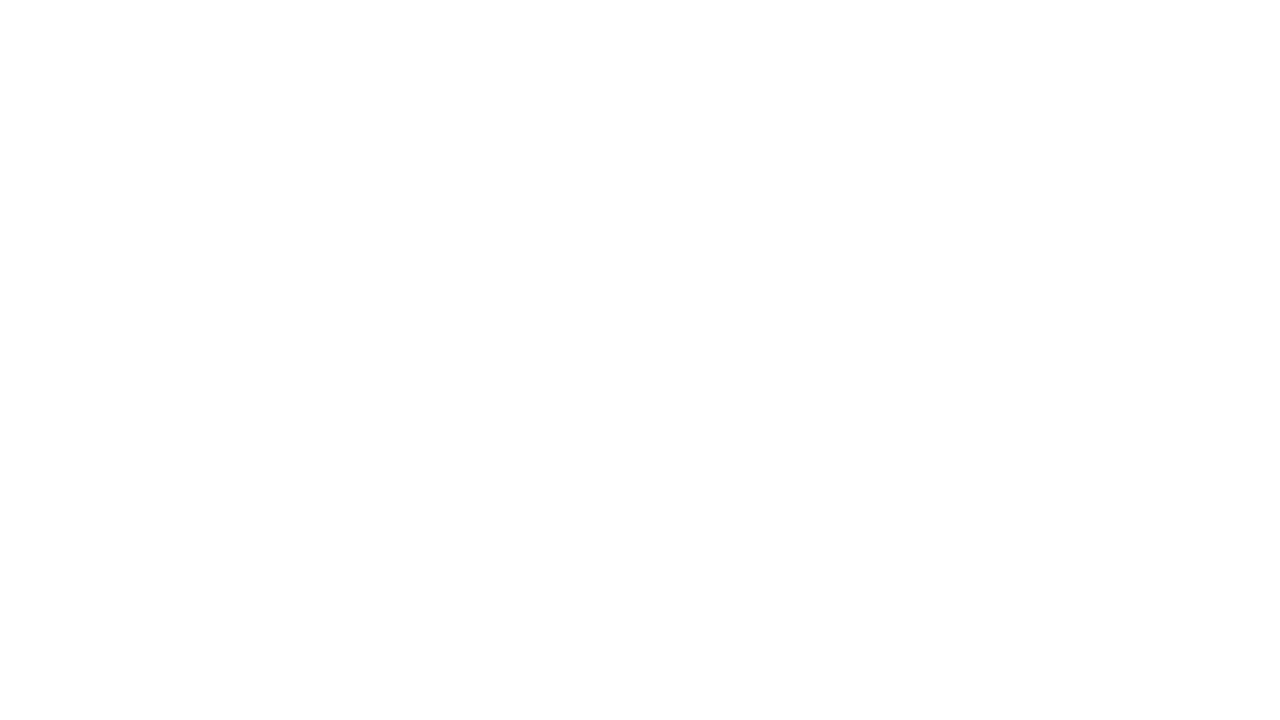

Initial state of testotomasyonu.com website
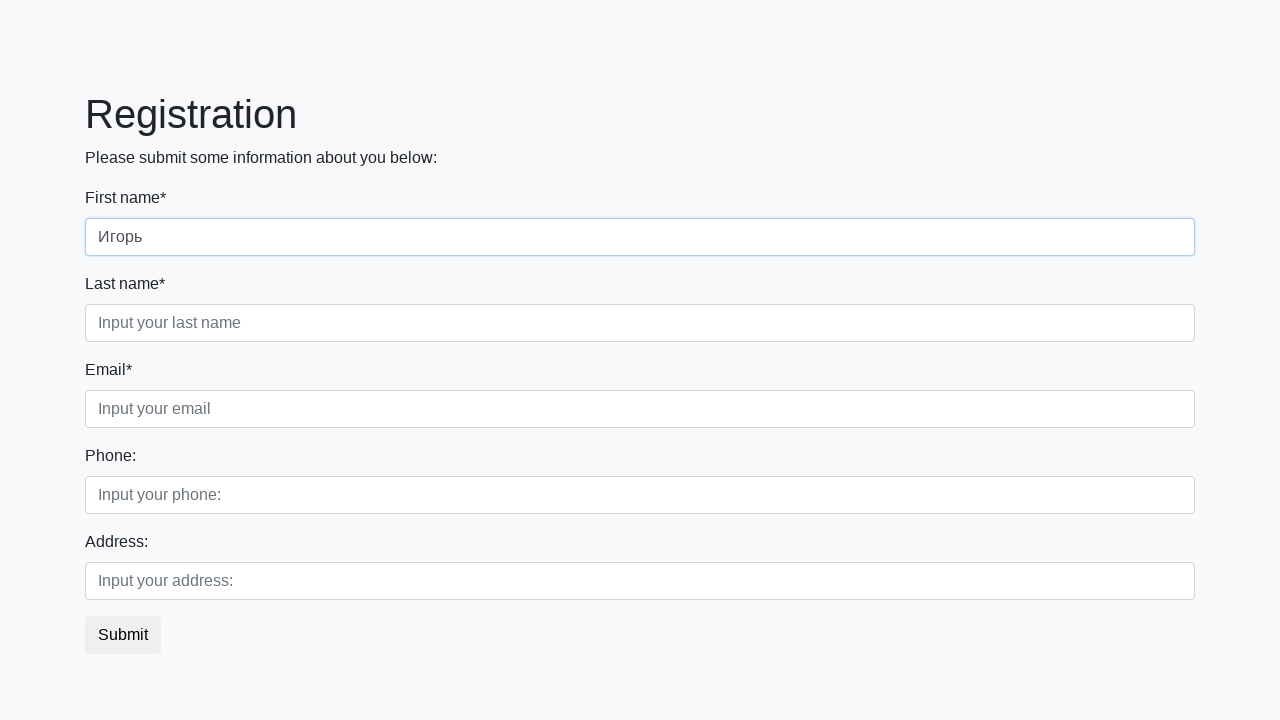

Retrieved current page context information
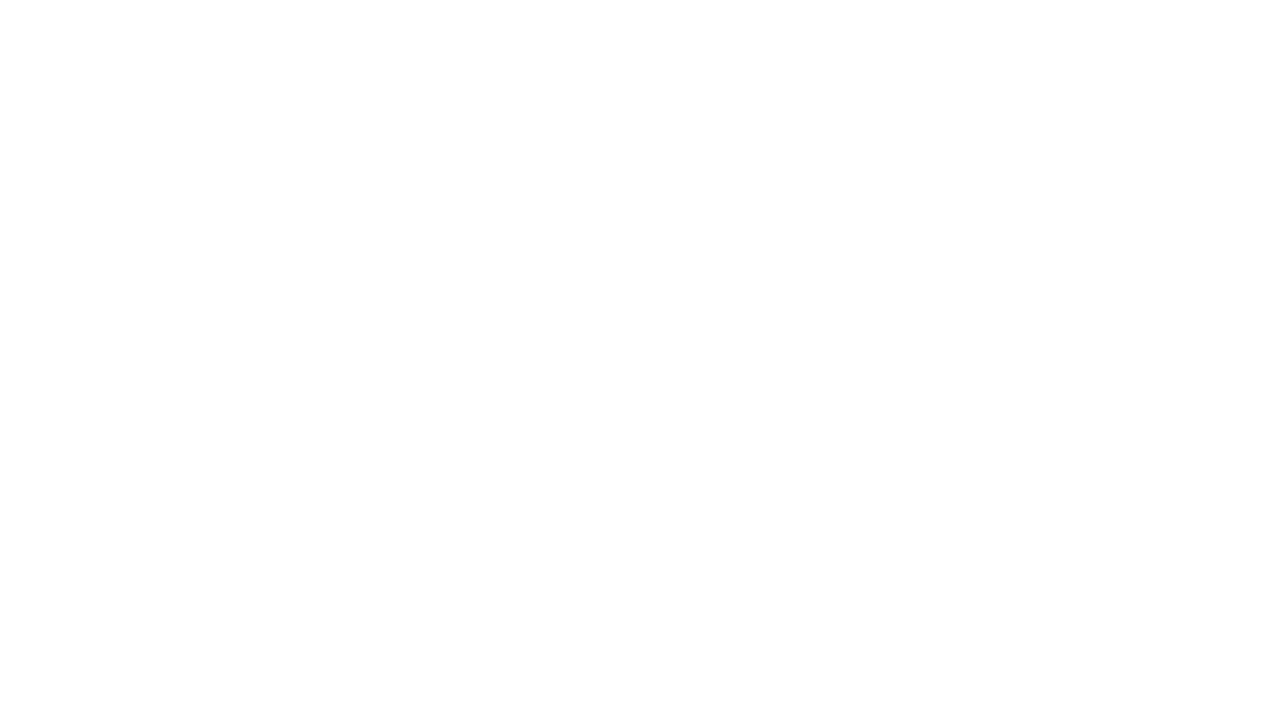

Demonstrated window handle retrieval methods - Playwright uses page context instead of window handles
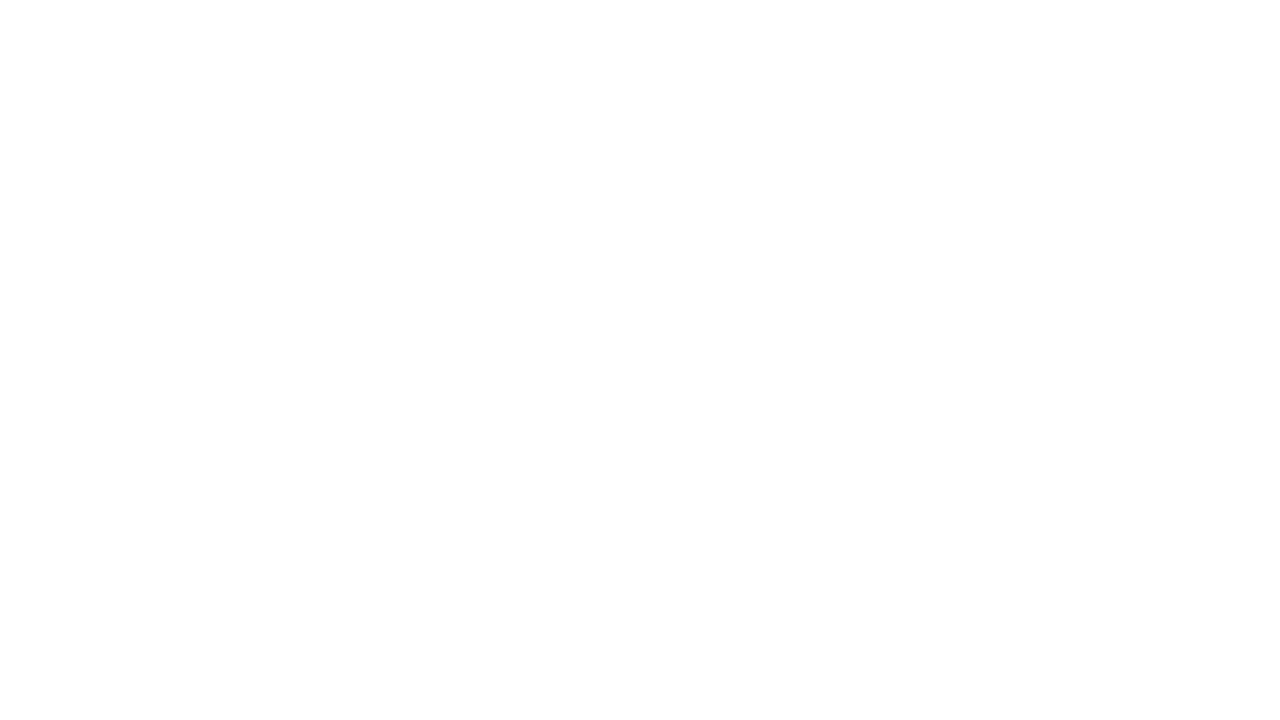

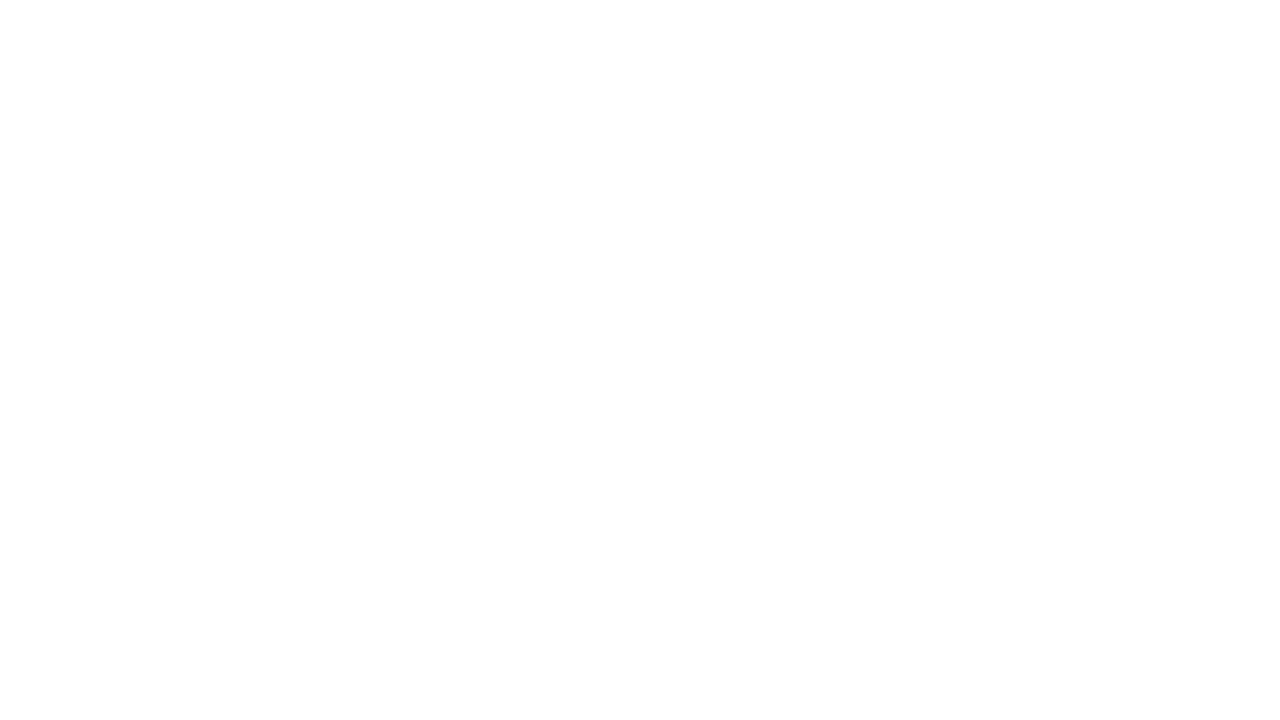